Tests that the complete-all checkbox updates state when individual items are completed or cleared

Starting URL: https://demo.playwright.dev/todomvc

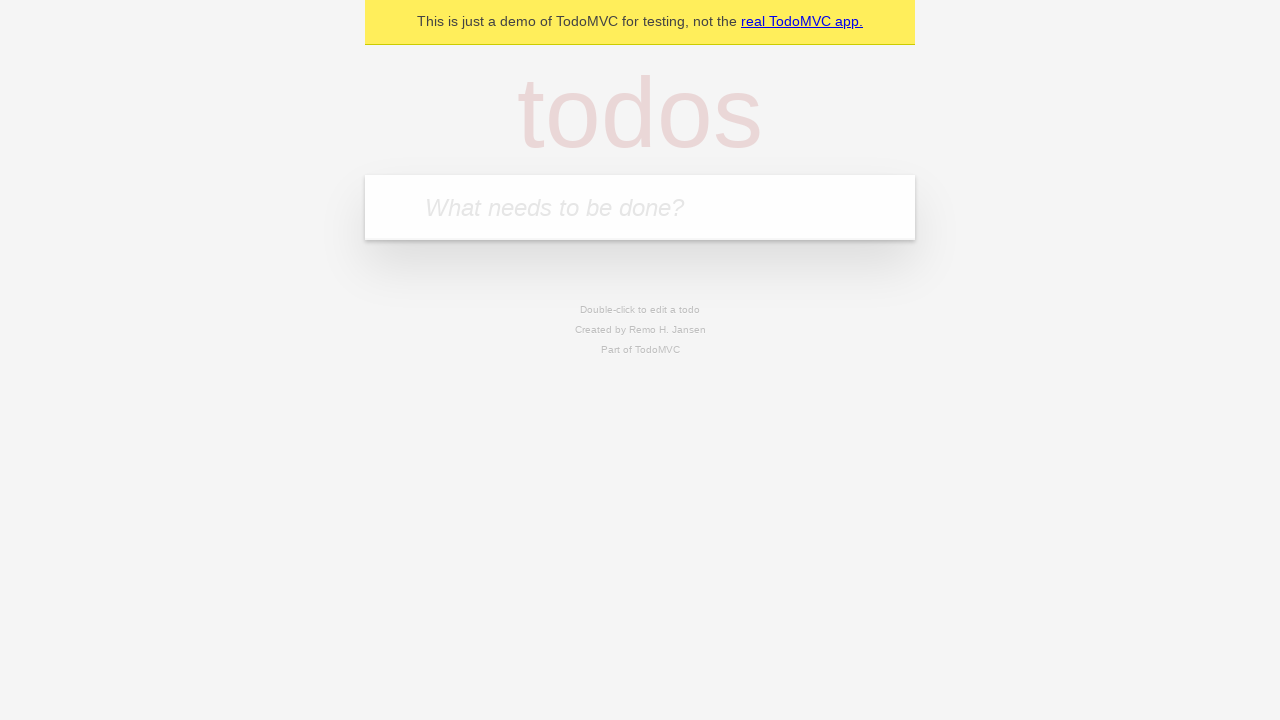

Filled todo input with 'buy some cheese' on internal:attr=[placeholder="What needs to be done?"i]
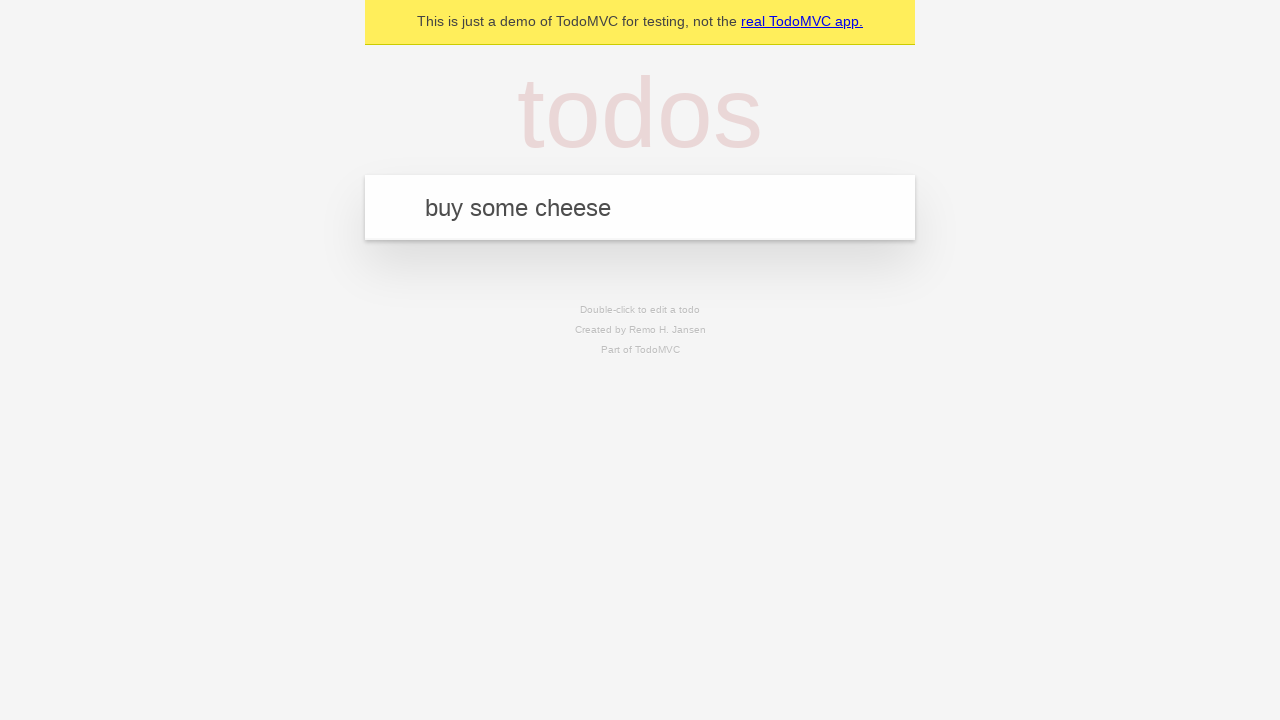

Pressed Enter to add first todo item on internal:attr=[placeholder="What needs to be done?"i]
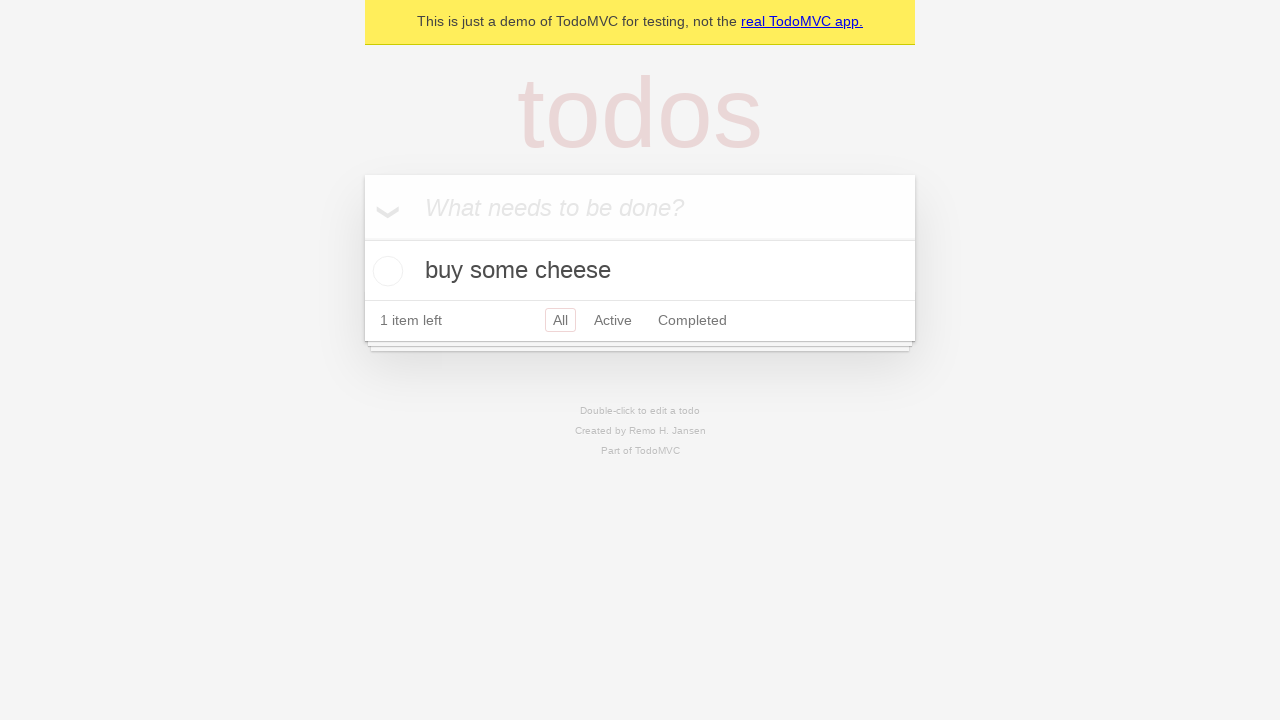

Filled todo input with 'feed the cat' on internal:attr=[placeholder="What needs to be done?"i]
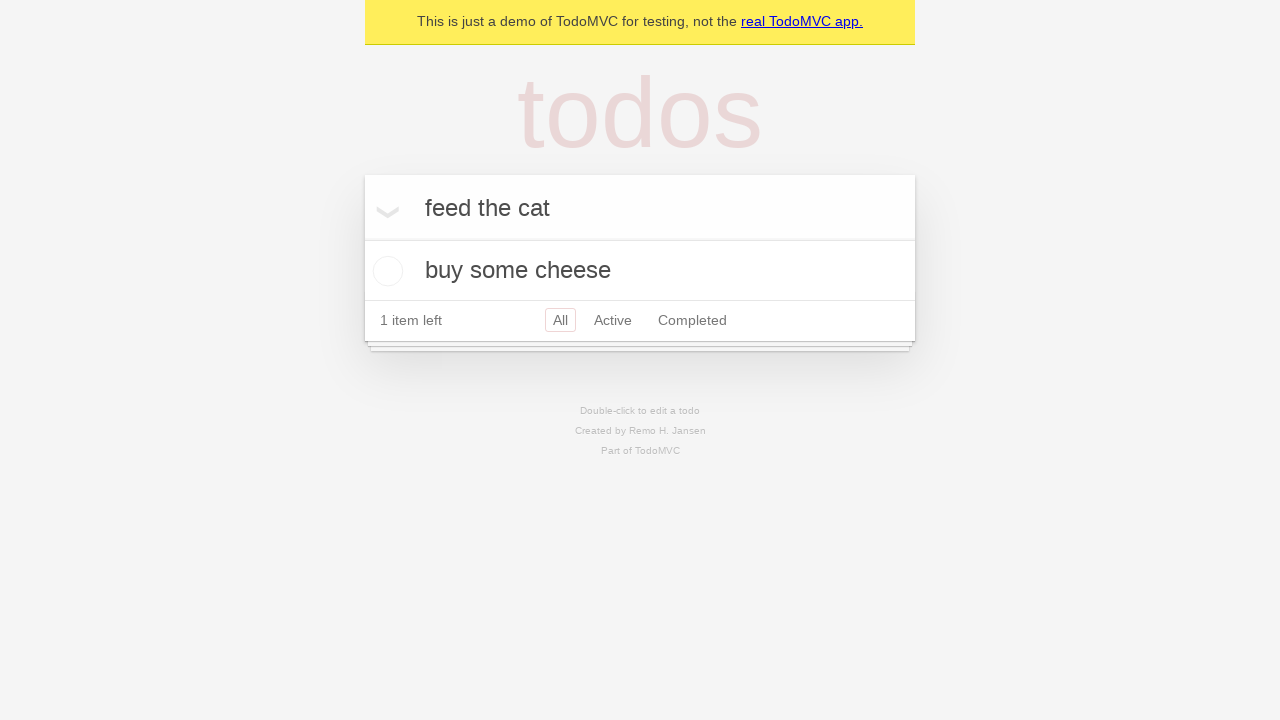

Pressed Enter to add second todo item on internal:attr=[placeholder="What needs to be done?"i]
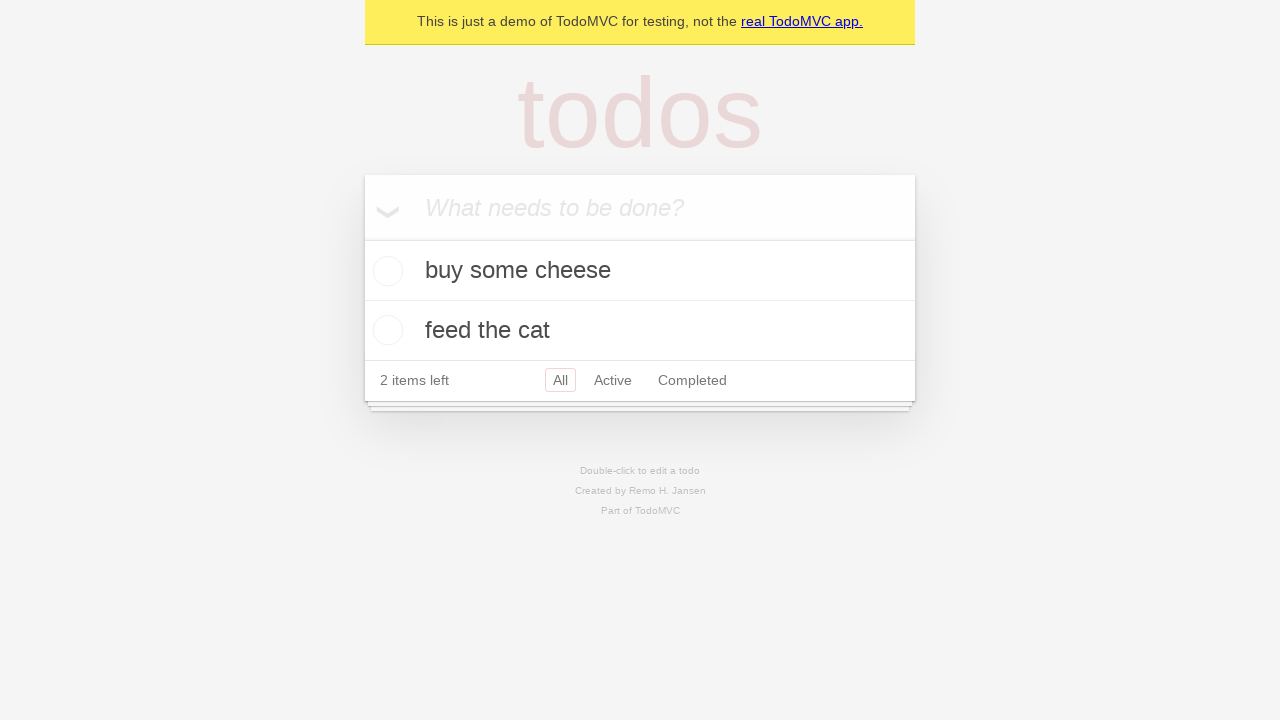

Filled todo input with 'book a doctors appointment' on internal:attr=[placeholder="What needs to be done?"i]
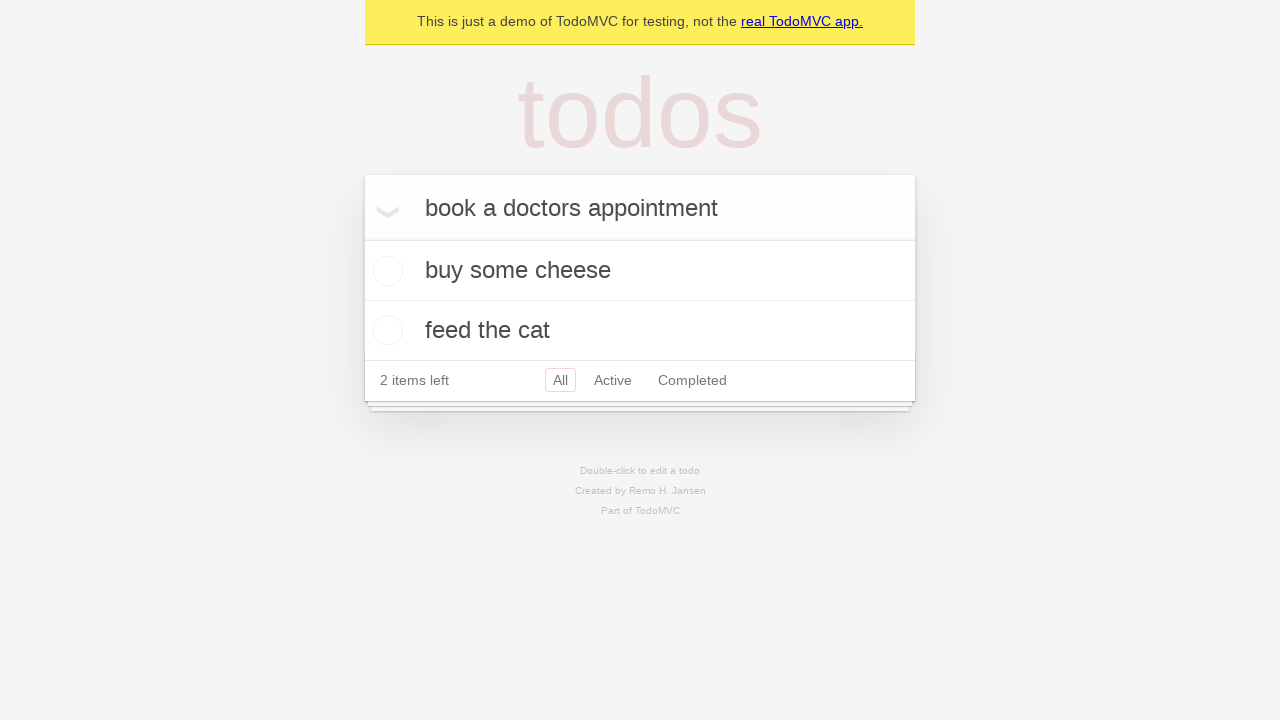

Pressed Enter to add third todo item on internal:attr=[placeholder="What needs to be done?"i]
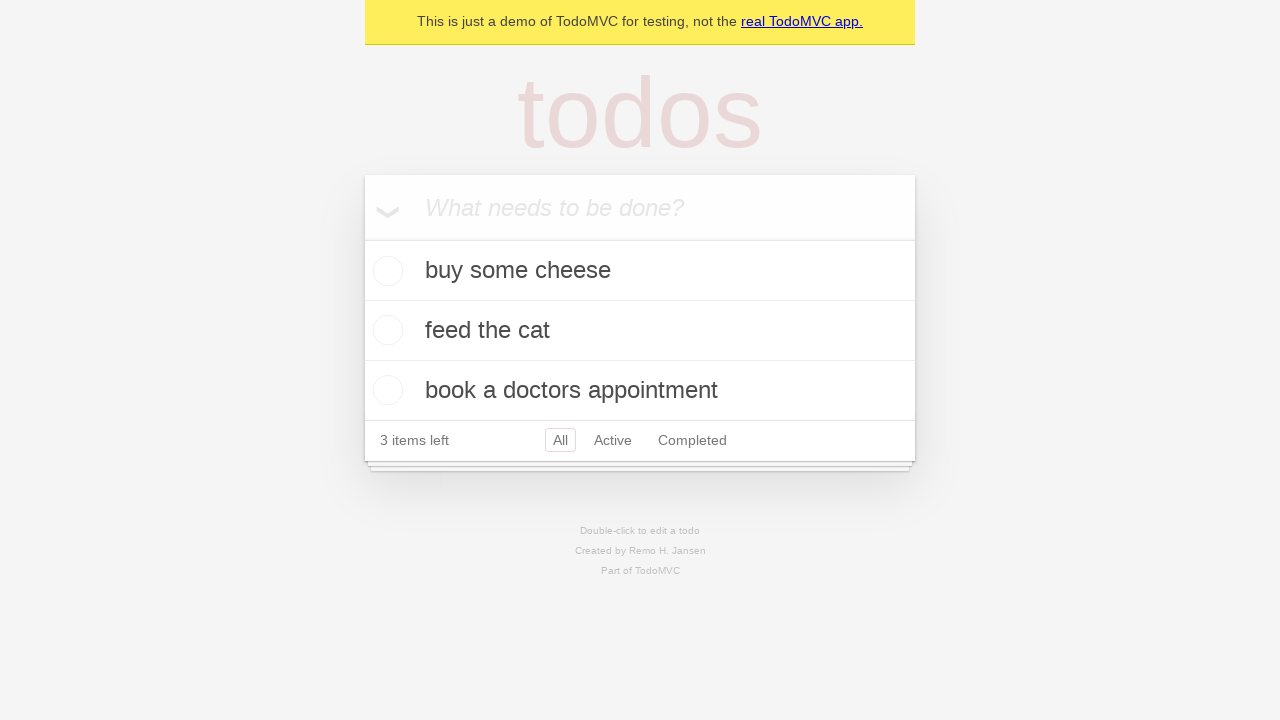

Checked the 'Mark all as complete' checkbox at (362, 238) on internal:label="Mark all as complete"i
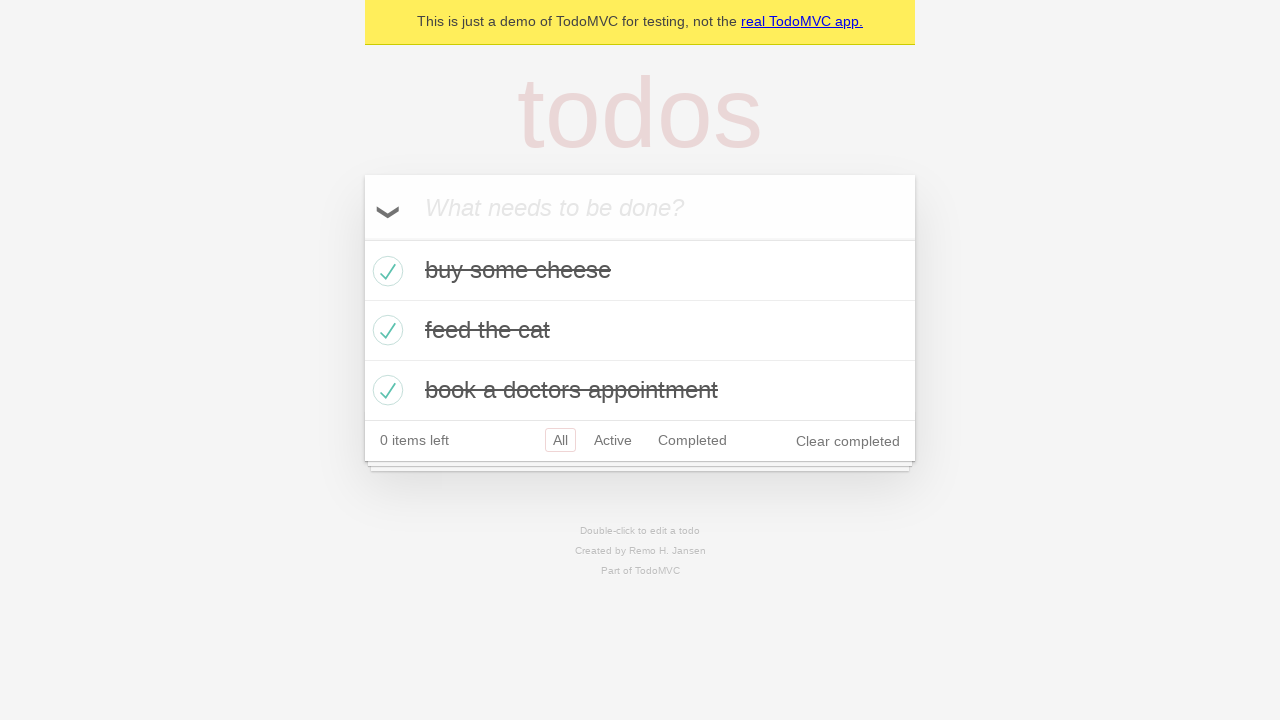

Unchecked the first todo item checkbox at (385, 271) on internal:testid=[data-testid="todo-item"s] >> nth=0 >> internal:role=checkbox
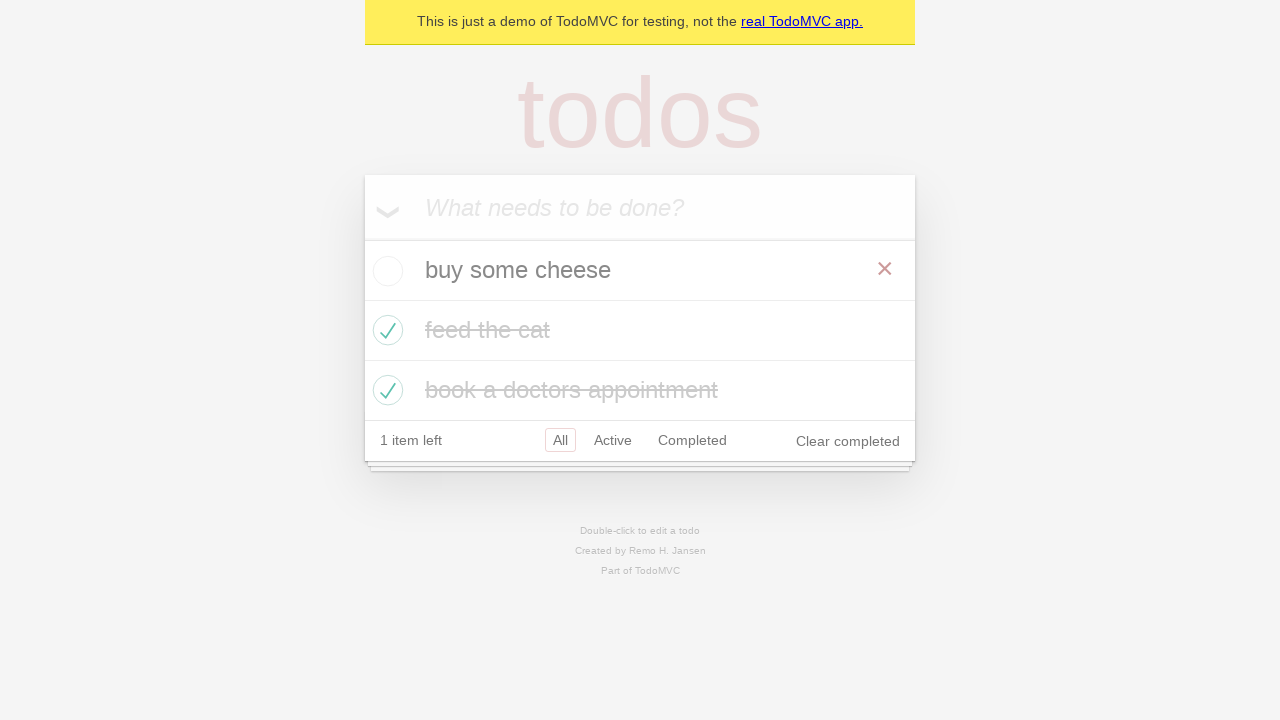

Checked the first todo item checkbox again at (385, 271) on internal:testid=[data-testid="todo-item"s] >> nth=0 >> internal:role=checkbox
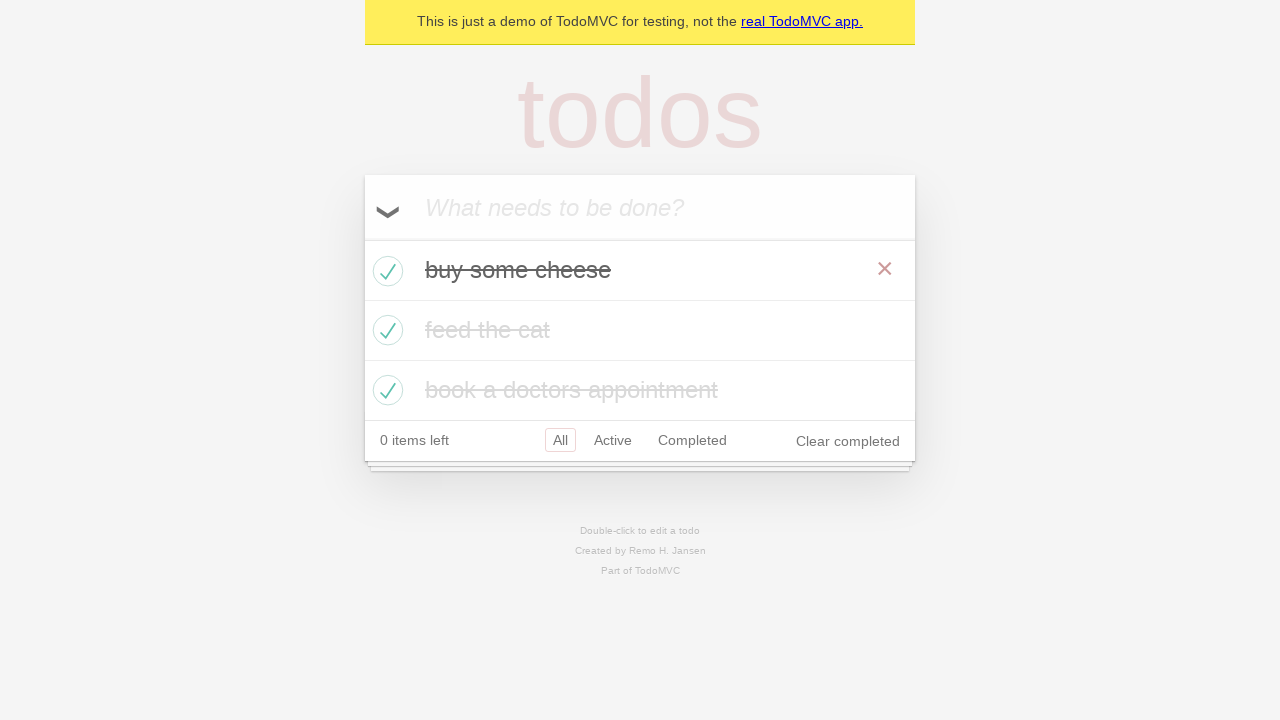

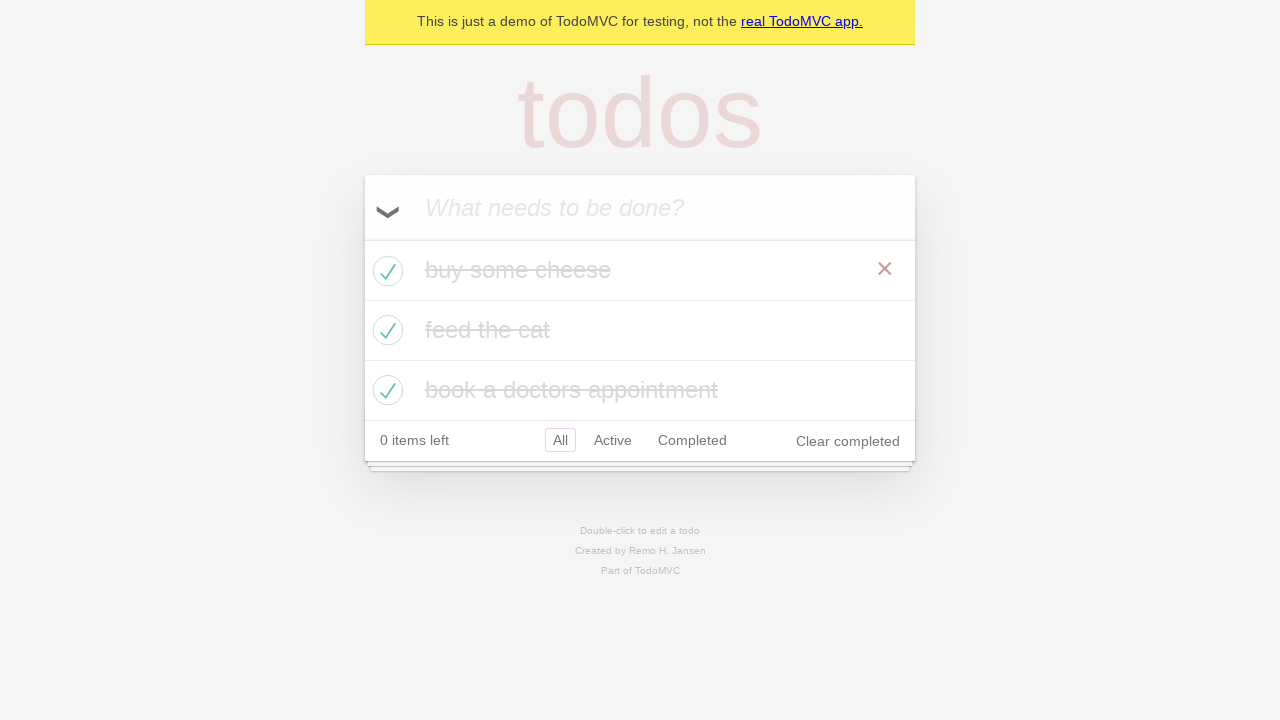